Navigates to Rediff mail login page, finds all links on the page, and clicks the "Forgot Password?" link

Starting URL: https://mail.rediff.com/cgi-bin/login.cgi

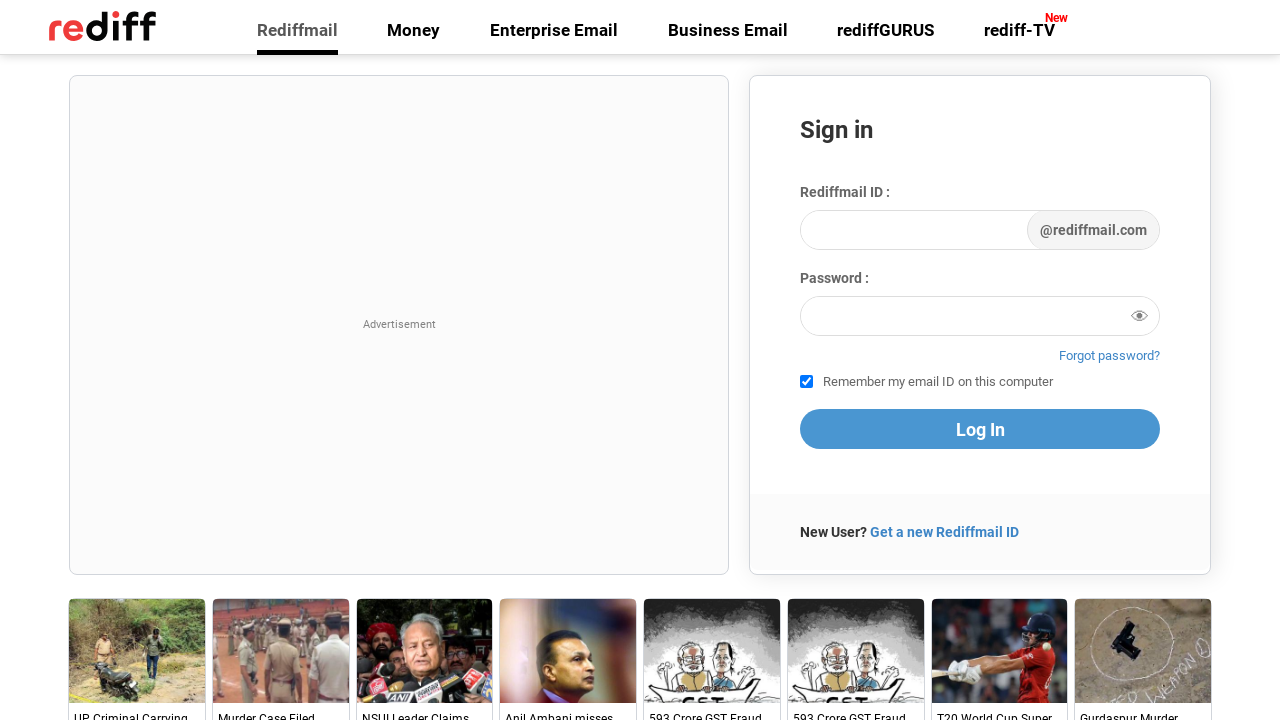

Navigated to Rediff mail login page
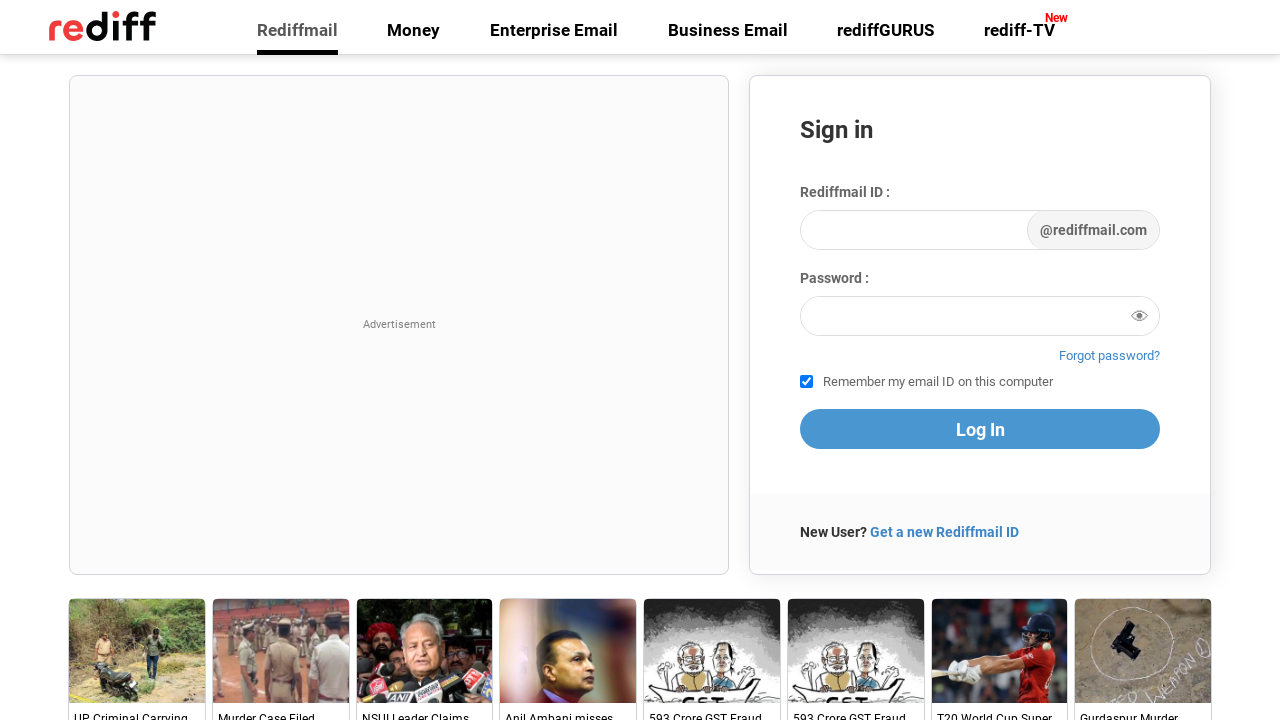

Page loaded and links became available
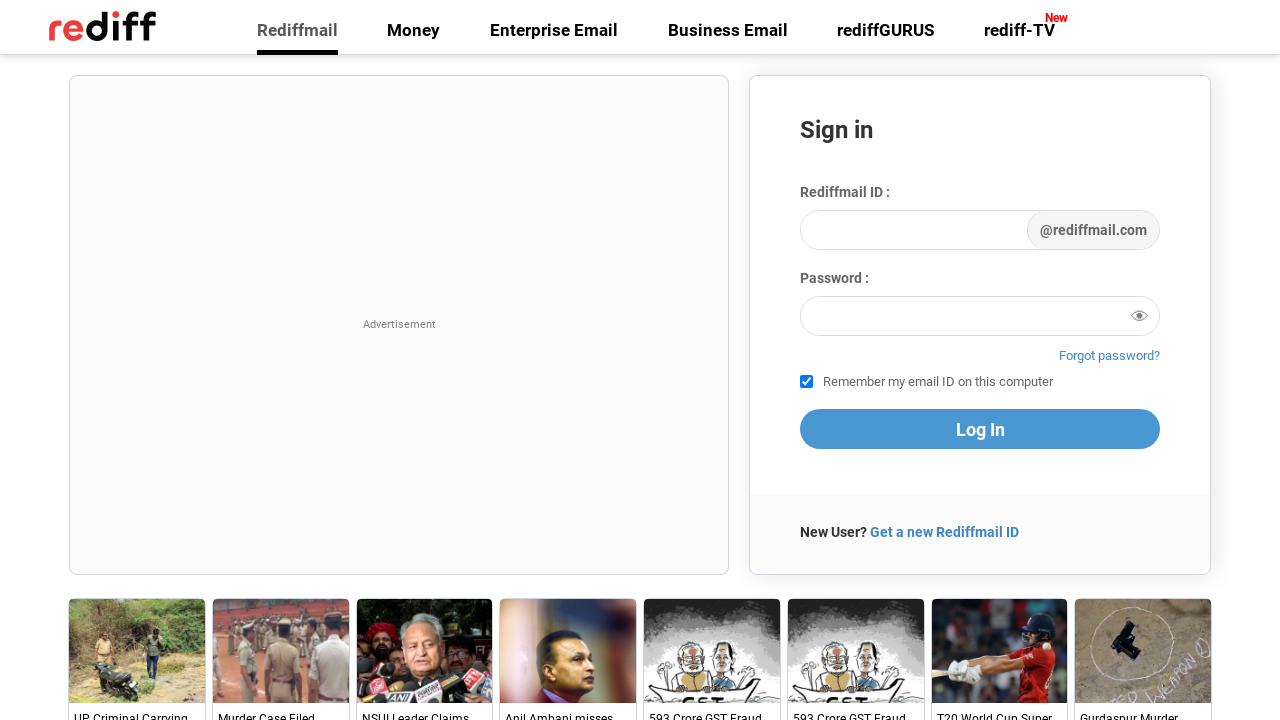

Clicked the 'Forgot Password?' link at (1110, 356) on a:text('Forgot Password?')
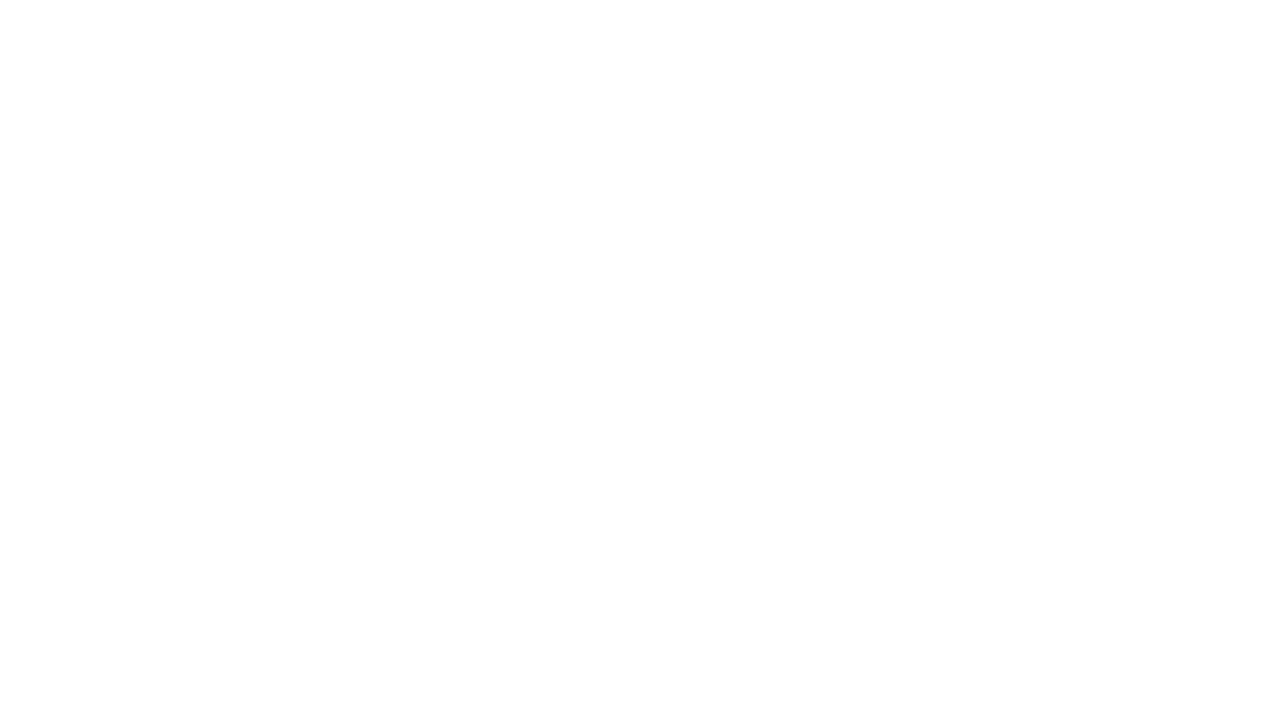

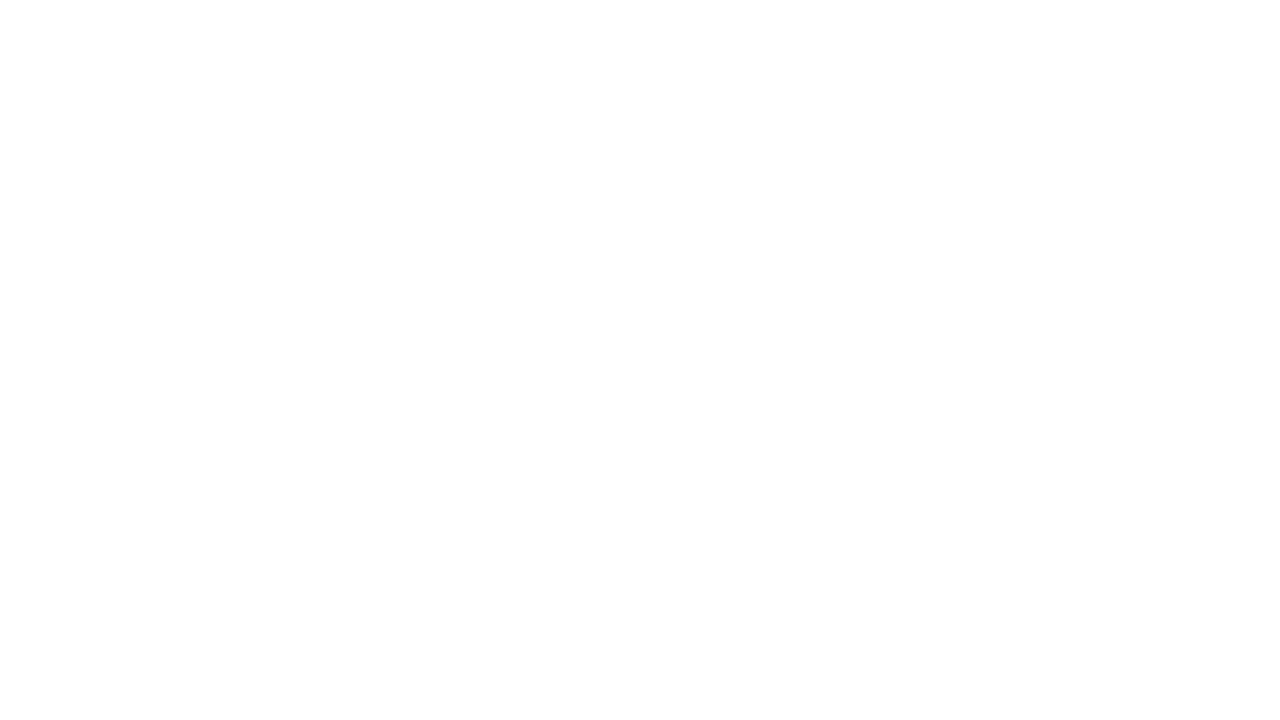